Navigates to draugiem.lv and verifies the presence of a "remember me" checkbox element on the page by locating it and reading its text.

Starting URL: http://www.draugiem.lv

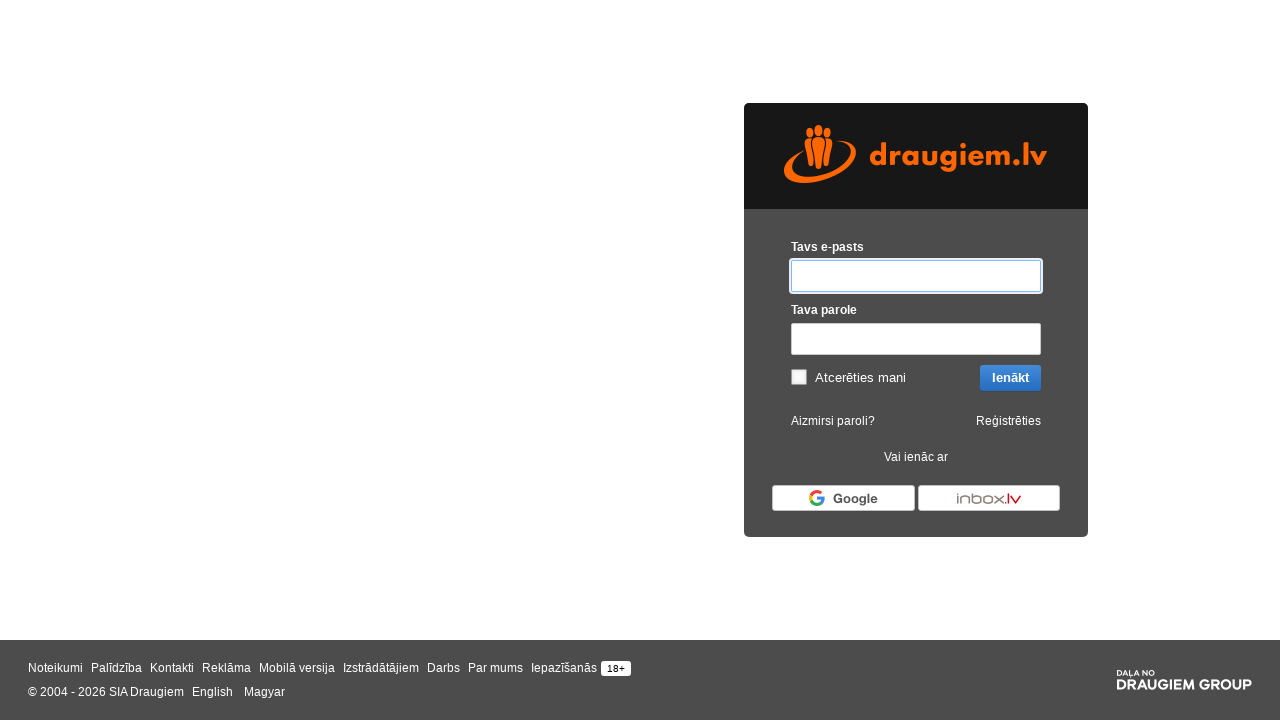

Navigated to draugiem.lv
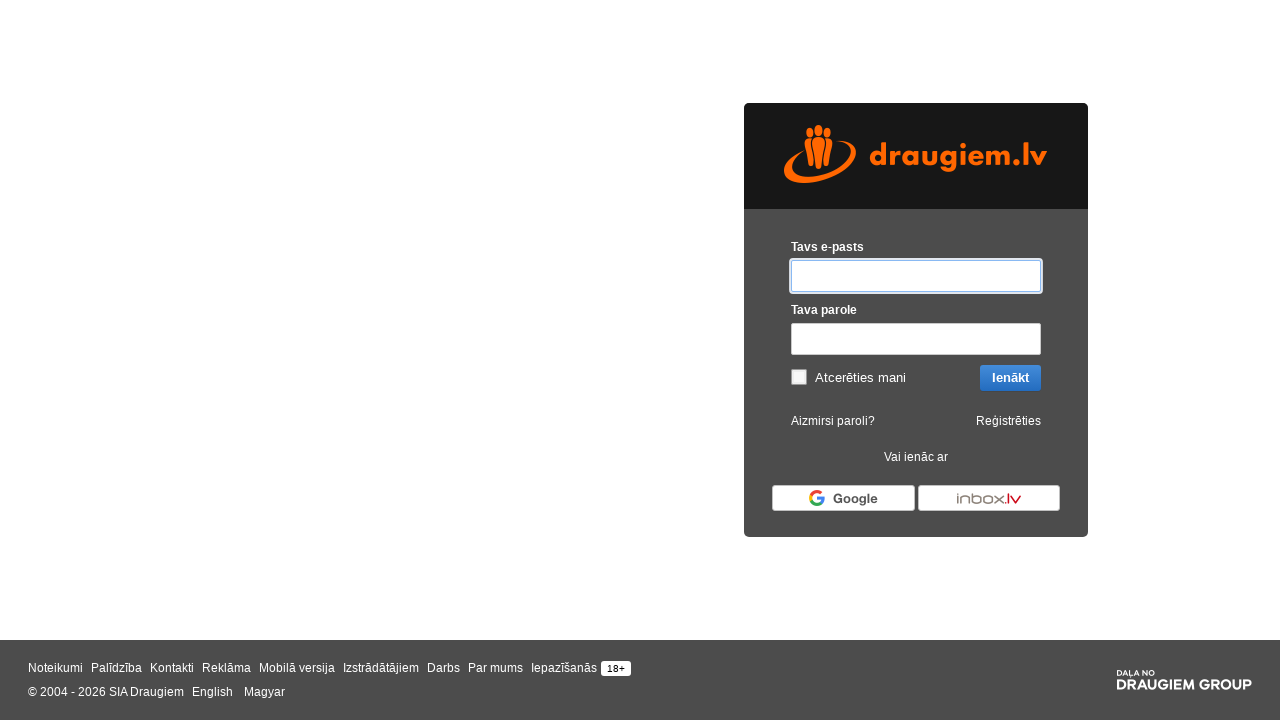

Located the remember me checkbox element
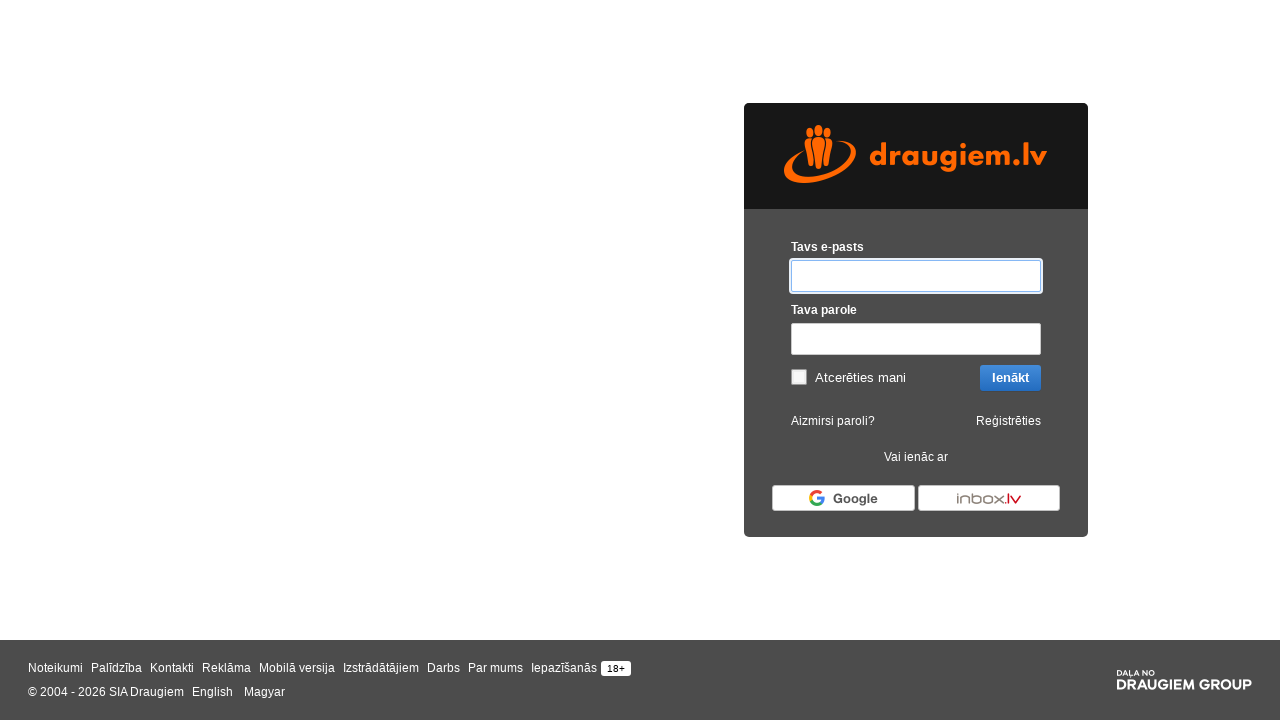

Waited for remember me checkbox to become visible
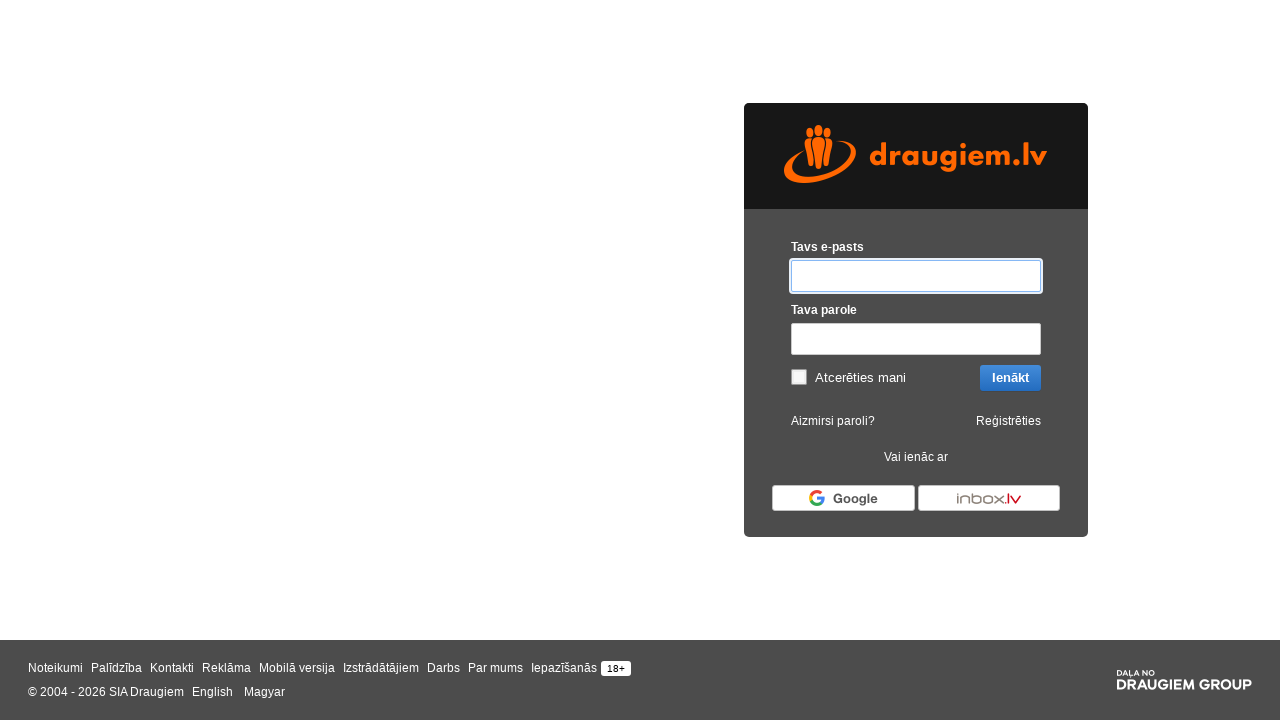

Retrieved text content from remember me checkbox
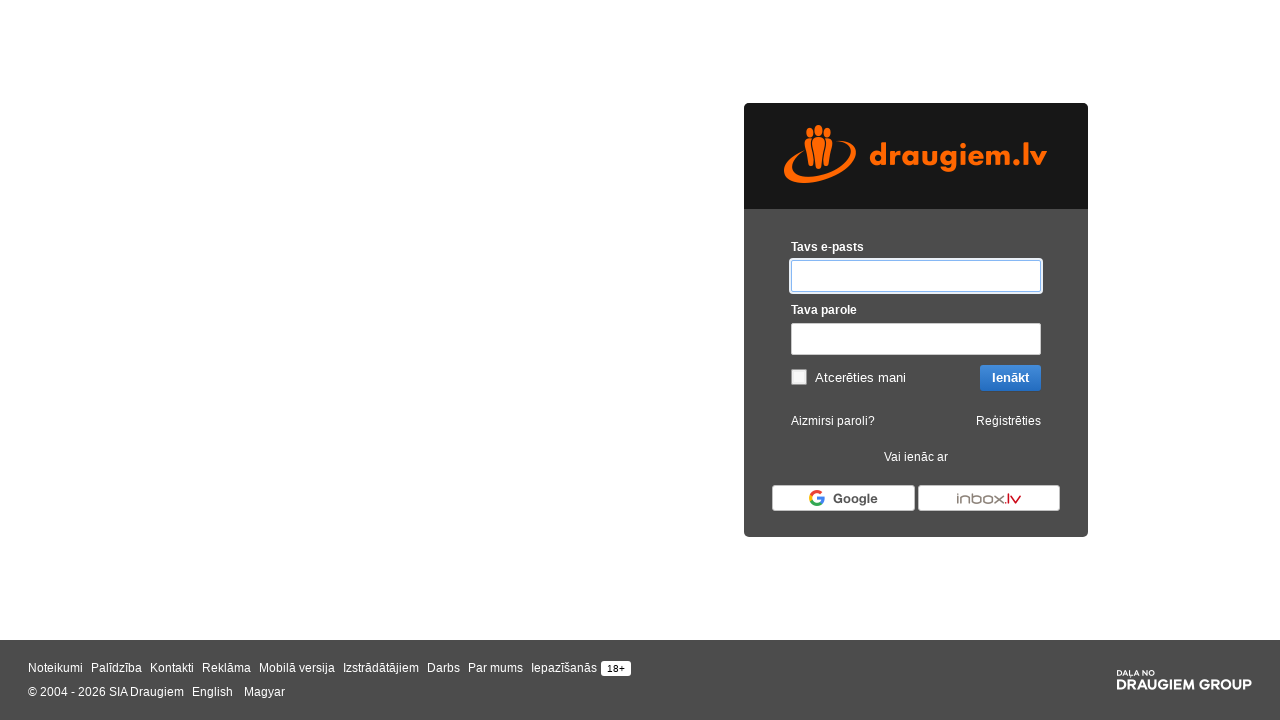

Printed checkbox text: Atcerēties mani
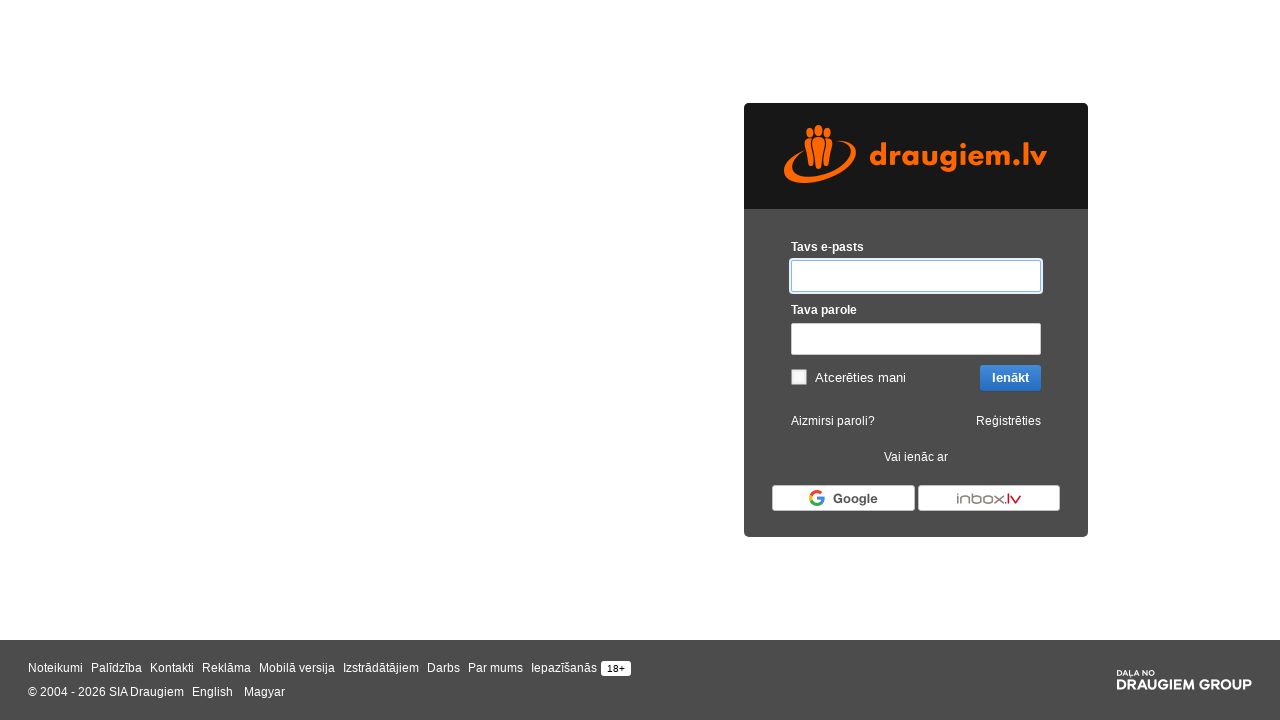

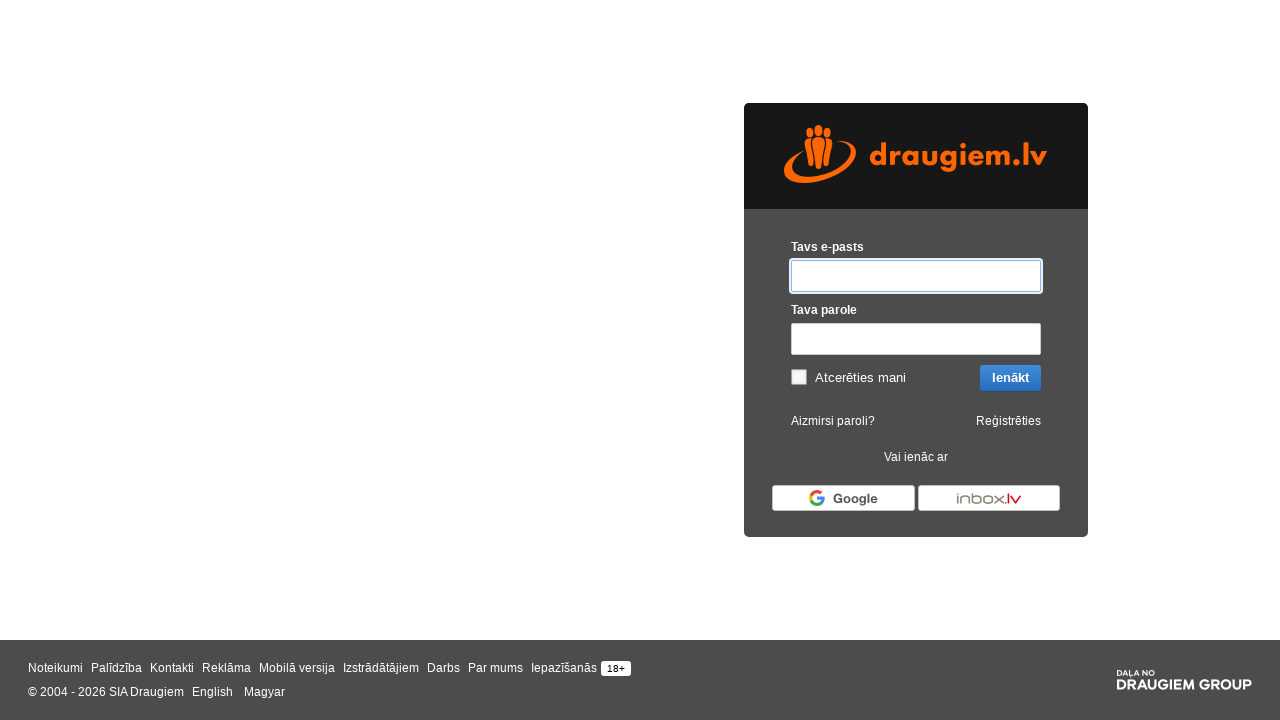